Tests a practice form submission by filling in name, email, selecting gender from dropdown, and submitting the form, then verifying success message appears

Starting URL: https://rahulshettyacademy.com/angularpractice/

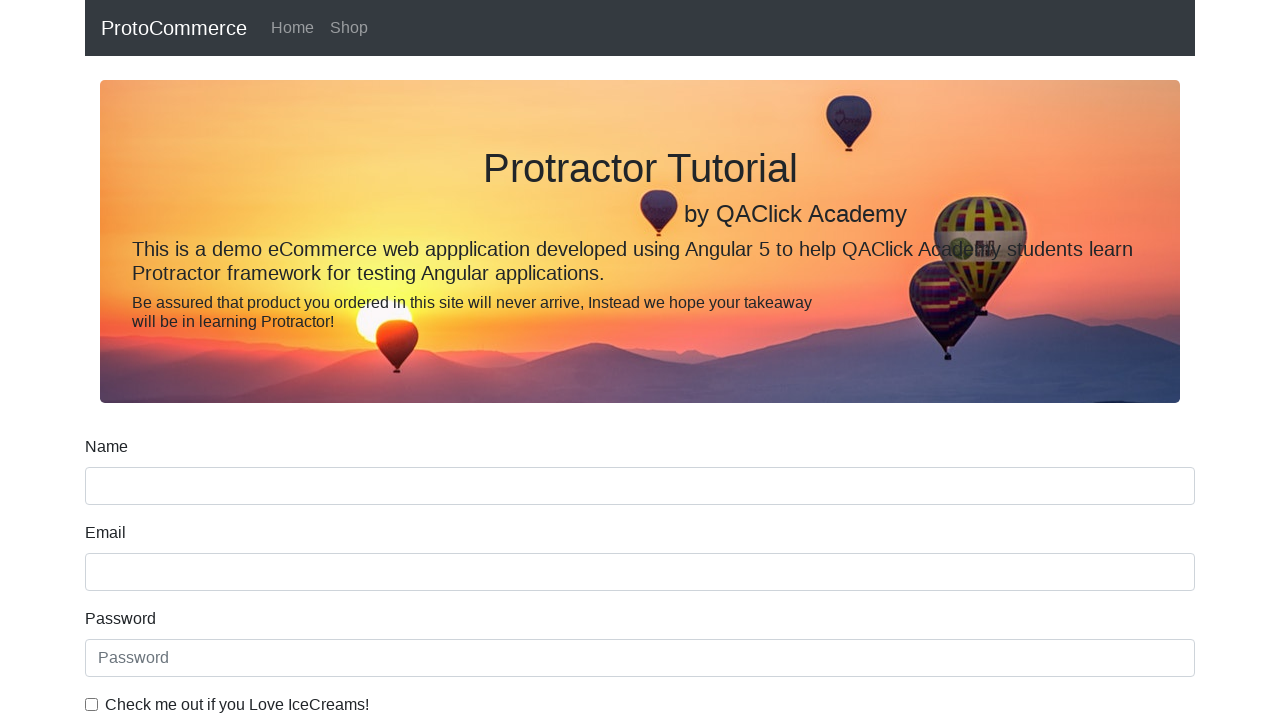

Filled name field with 'Shivu' on [name='name']
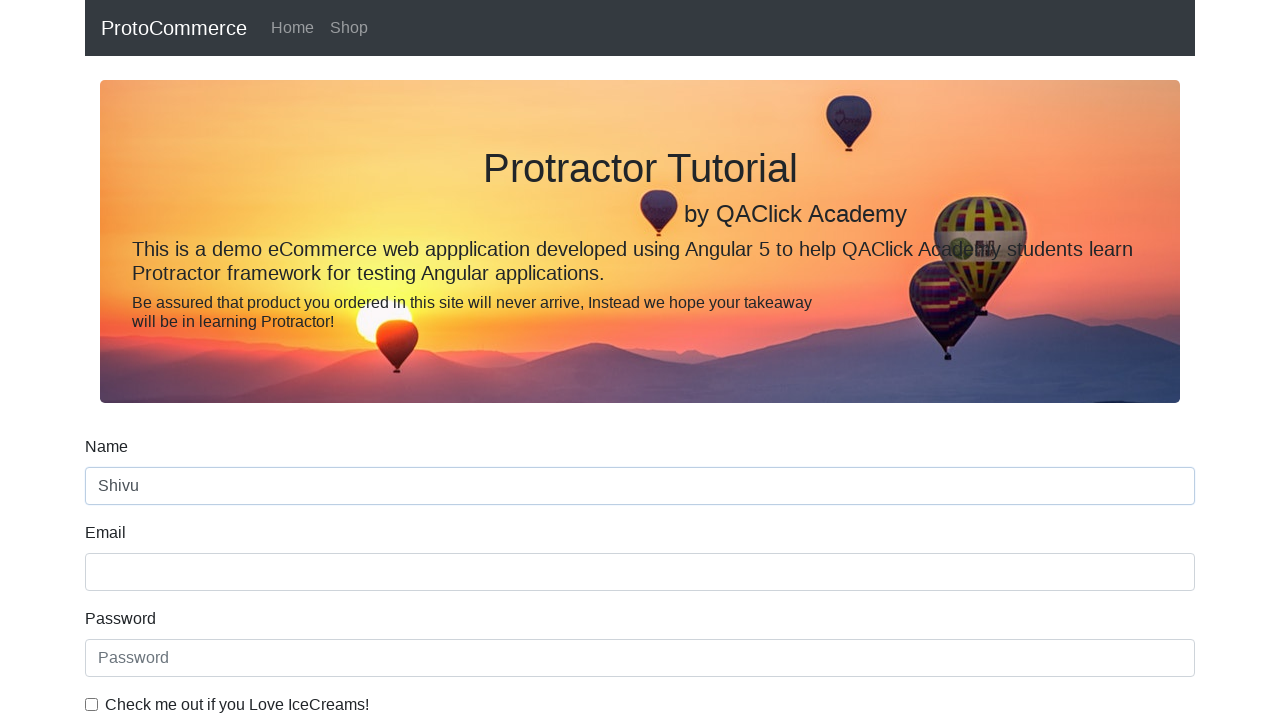

Filled email field with 'Shivu.wadeyar@gmail.com' on [name='email']
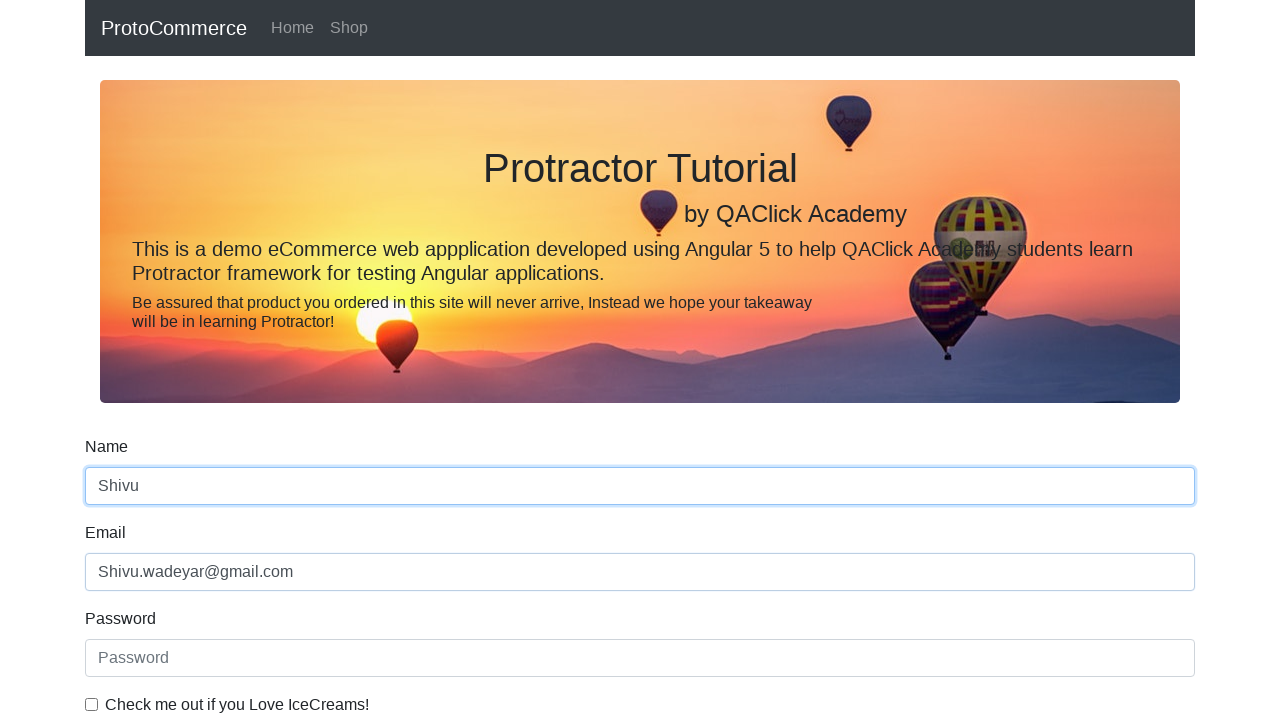

Selected 'Male' from gender dropdown on #exampleFormControlSelect1
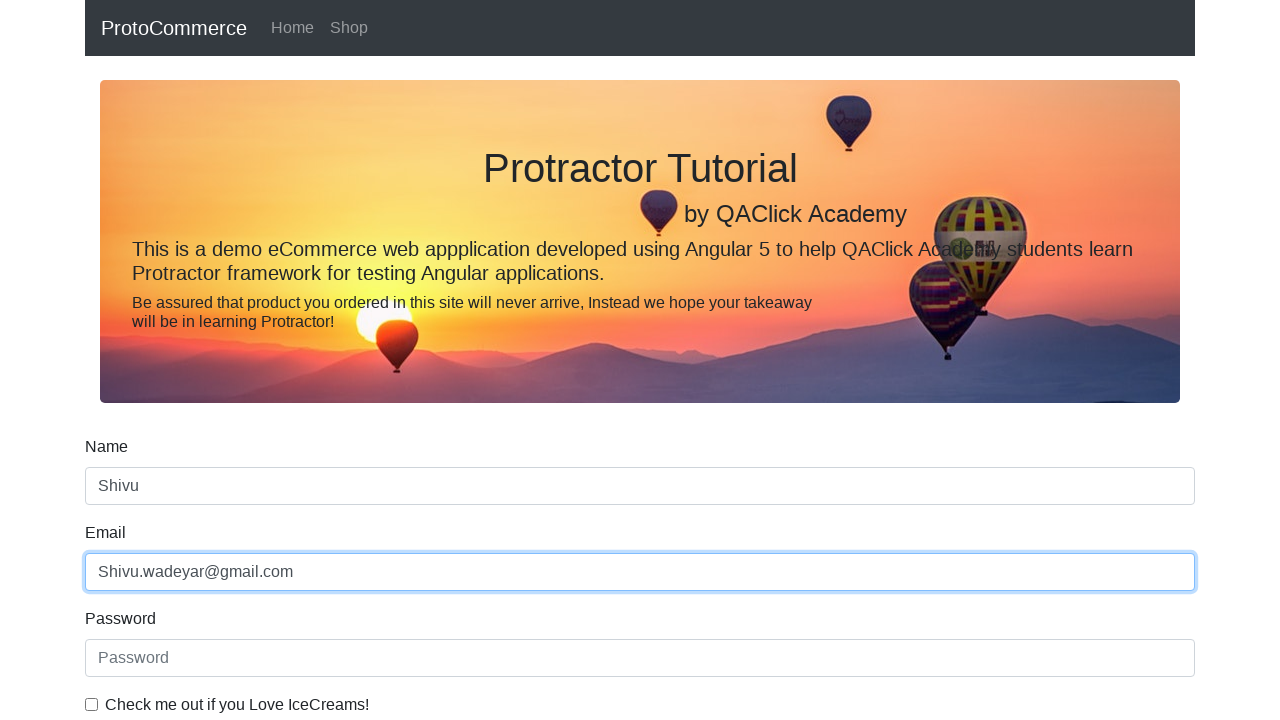

Clicked submit button to submit the form at (123, 491) on [type='submit']
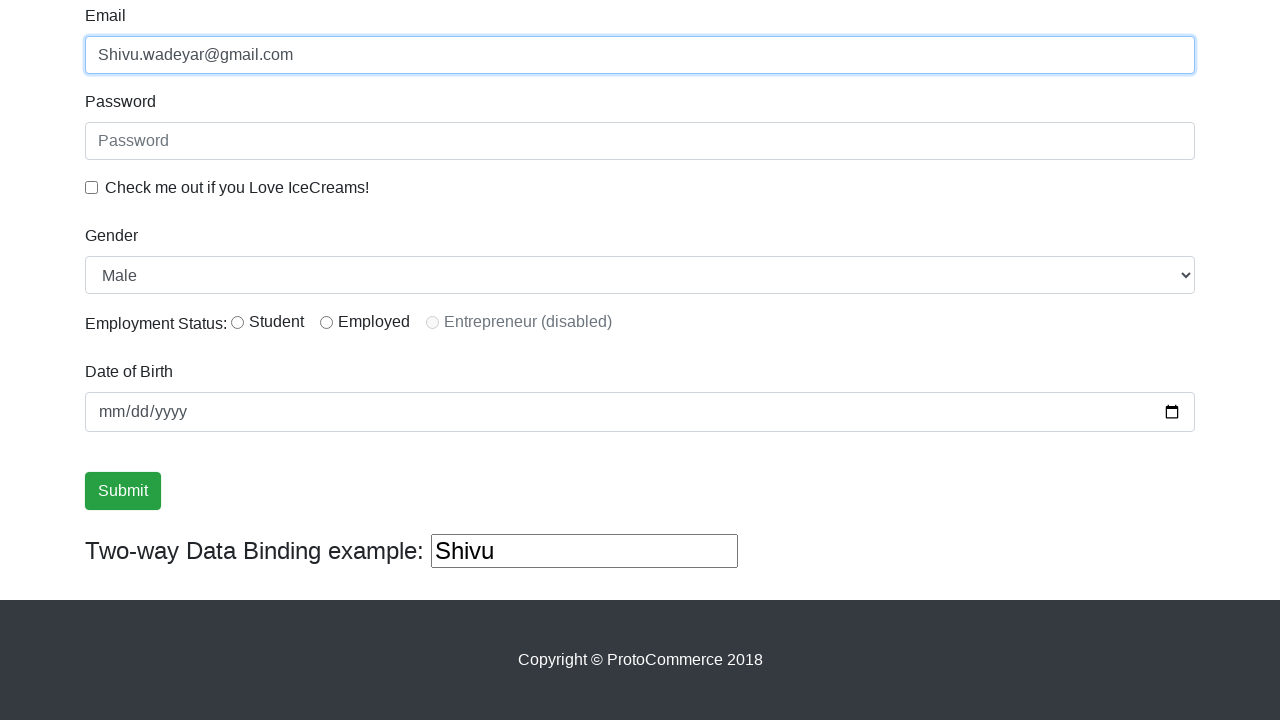

Success alert message appeared, confirming form submission
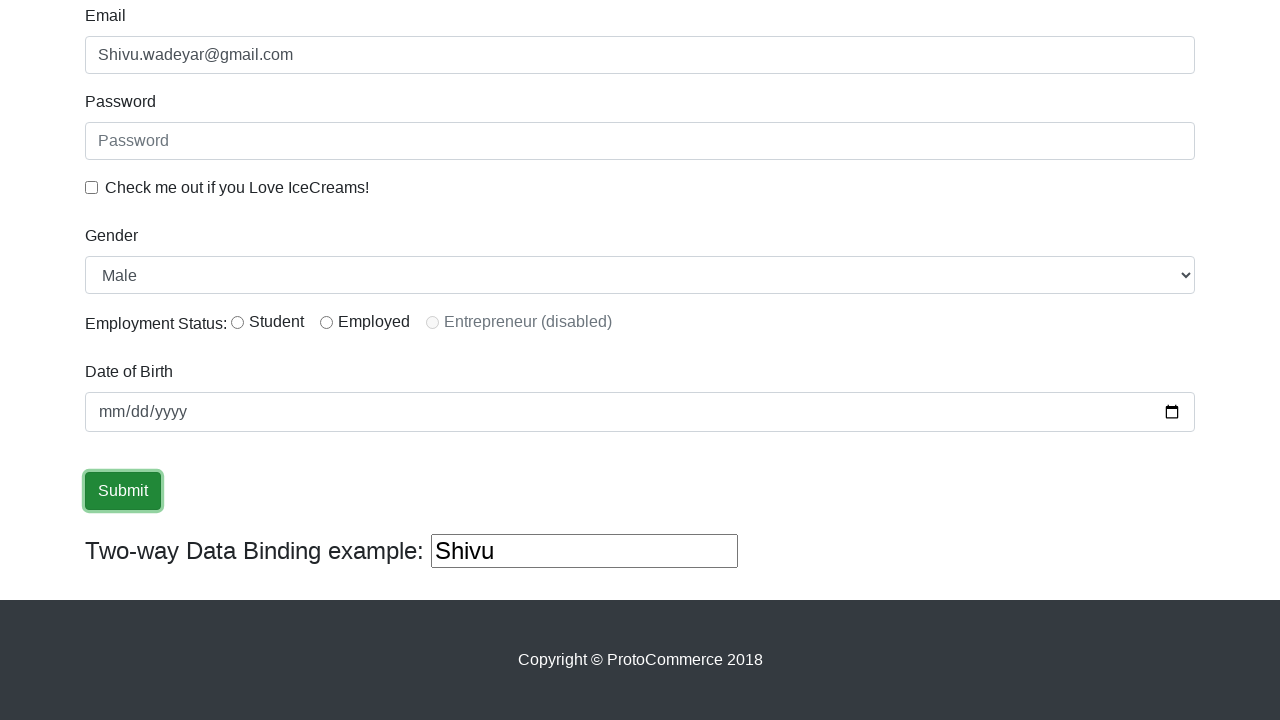

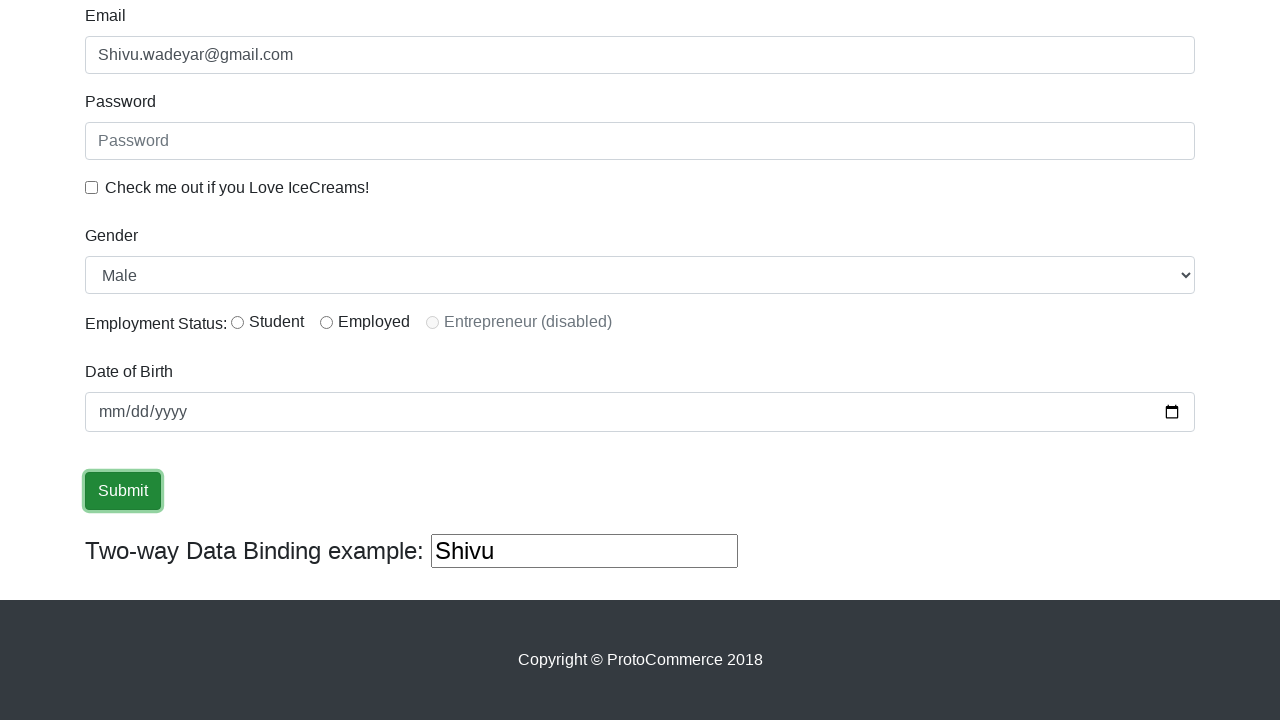